Tests interacting with a custom single select dropdown component

Starting URL: https://demo.mobiscroll.com/javascript/select/single-select

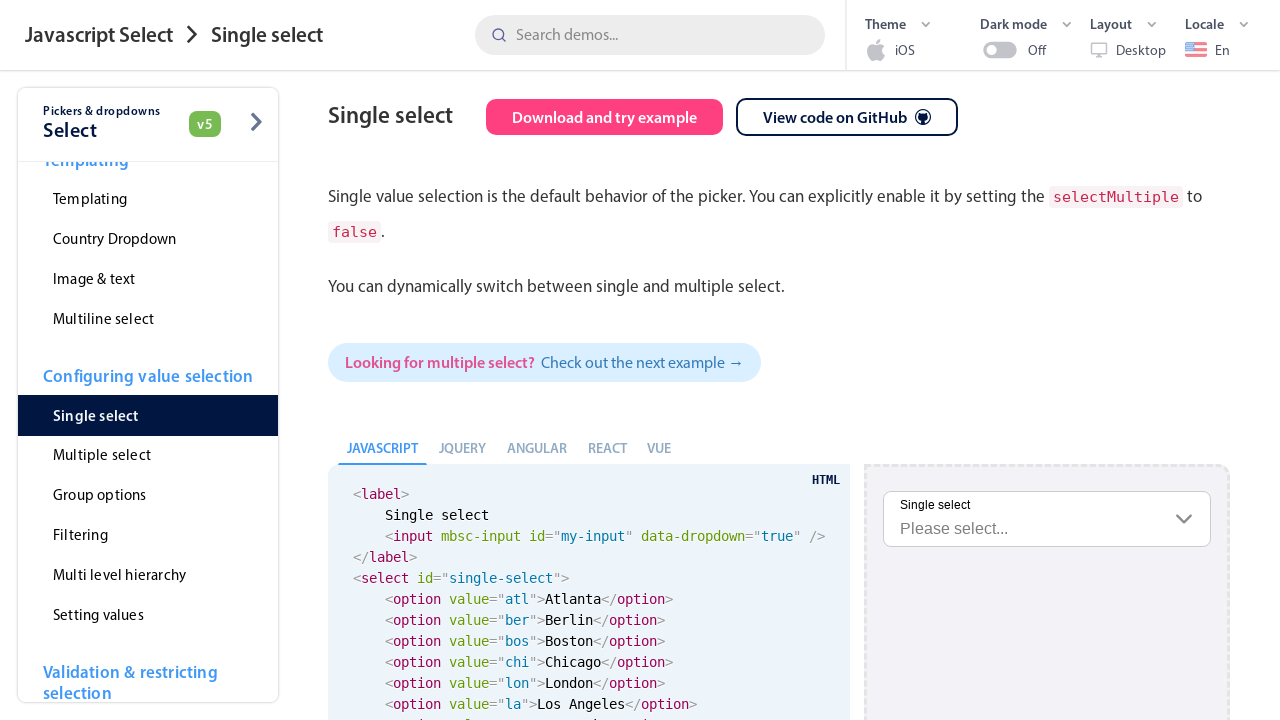

Waited for single select input to be visible
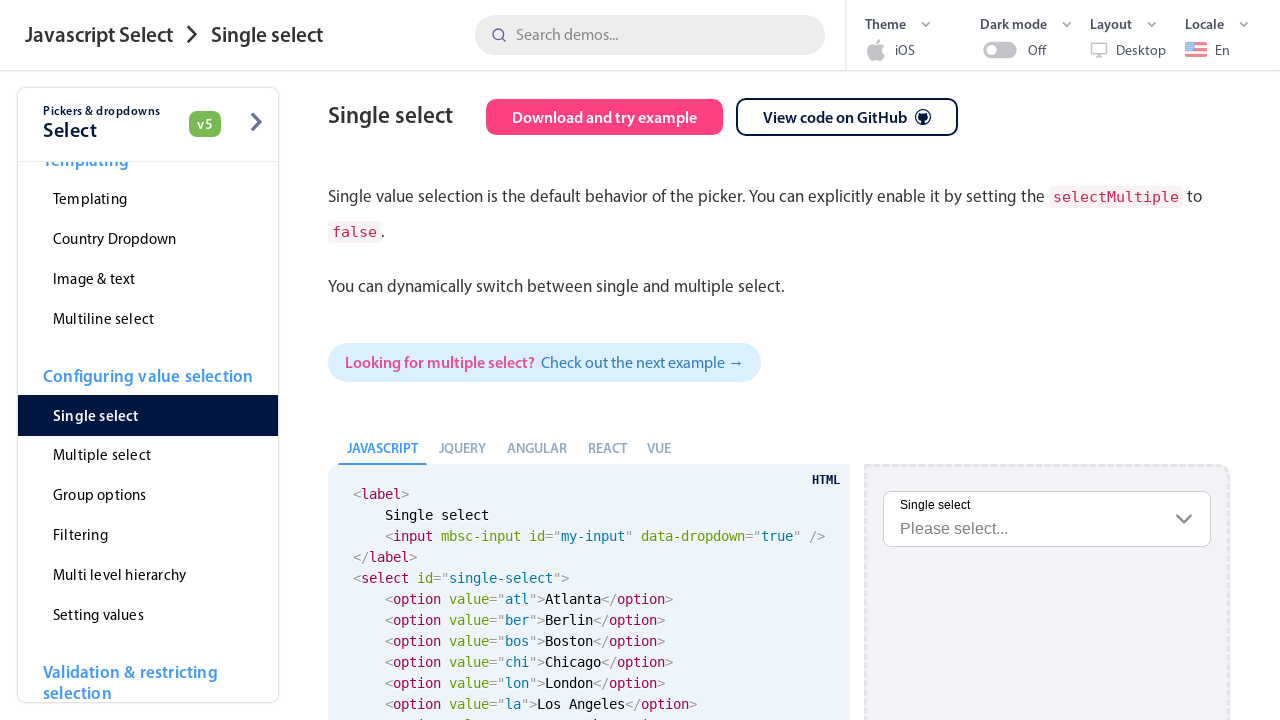

Clicked the single select input to open dropdown at (1047, 519) on #single-select-input
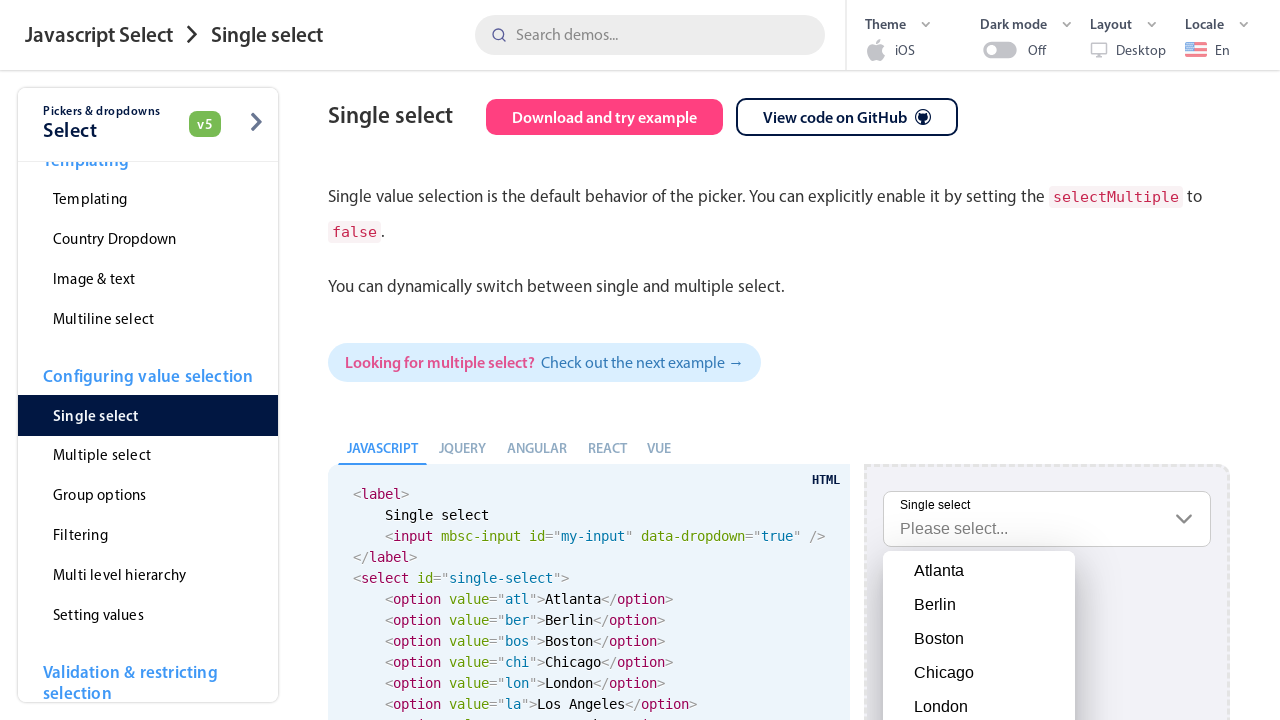

Waited for dropdown options to appear
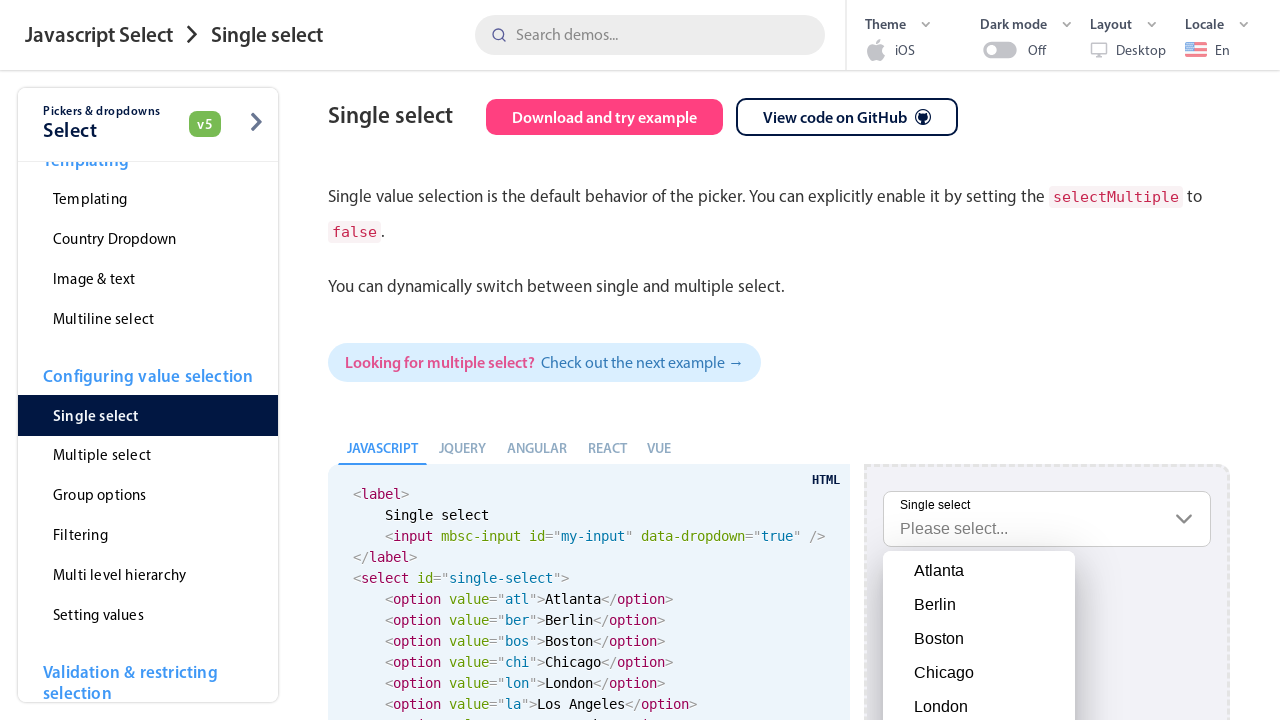

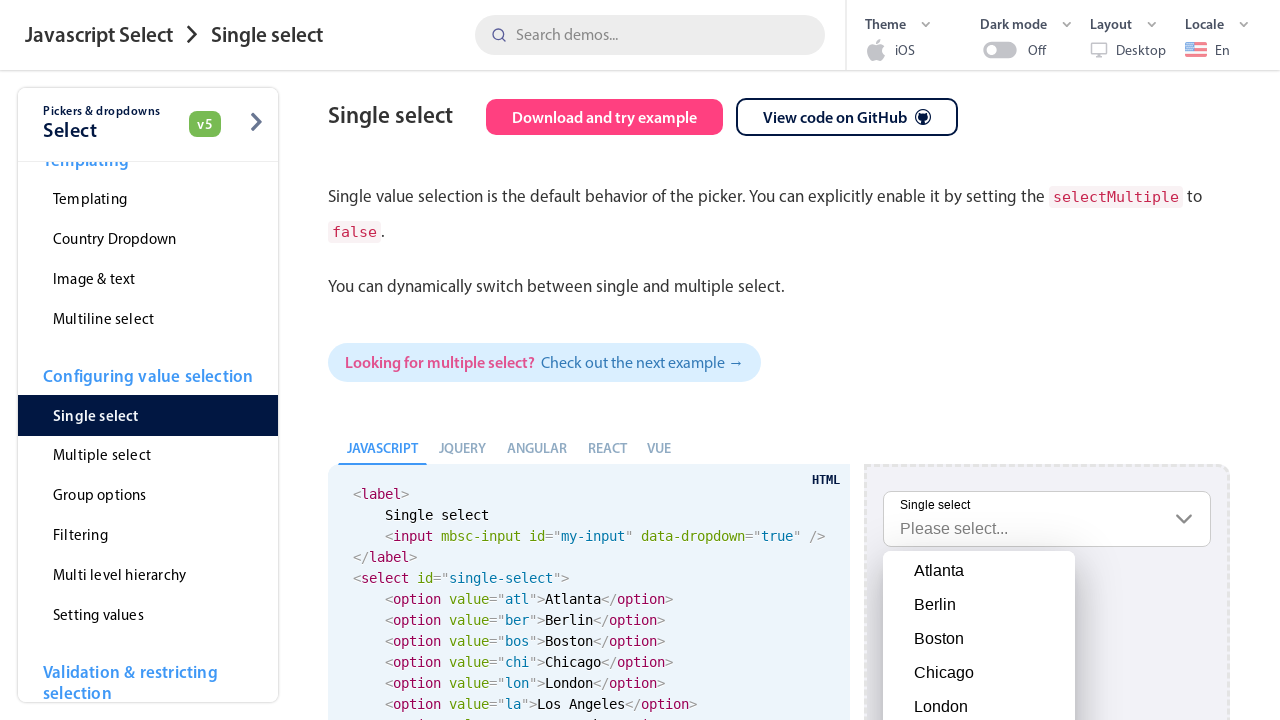